Tests an e-commerce flow by browsing products, selecting Selenium course, and adding it to cart

Starting URL: https://rahulshettyacademy.com/angularAppdemo

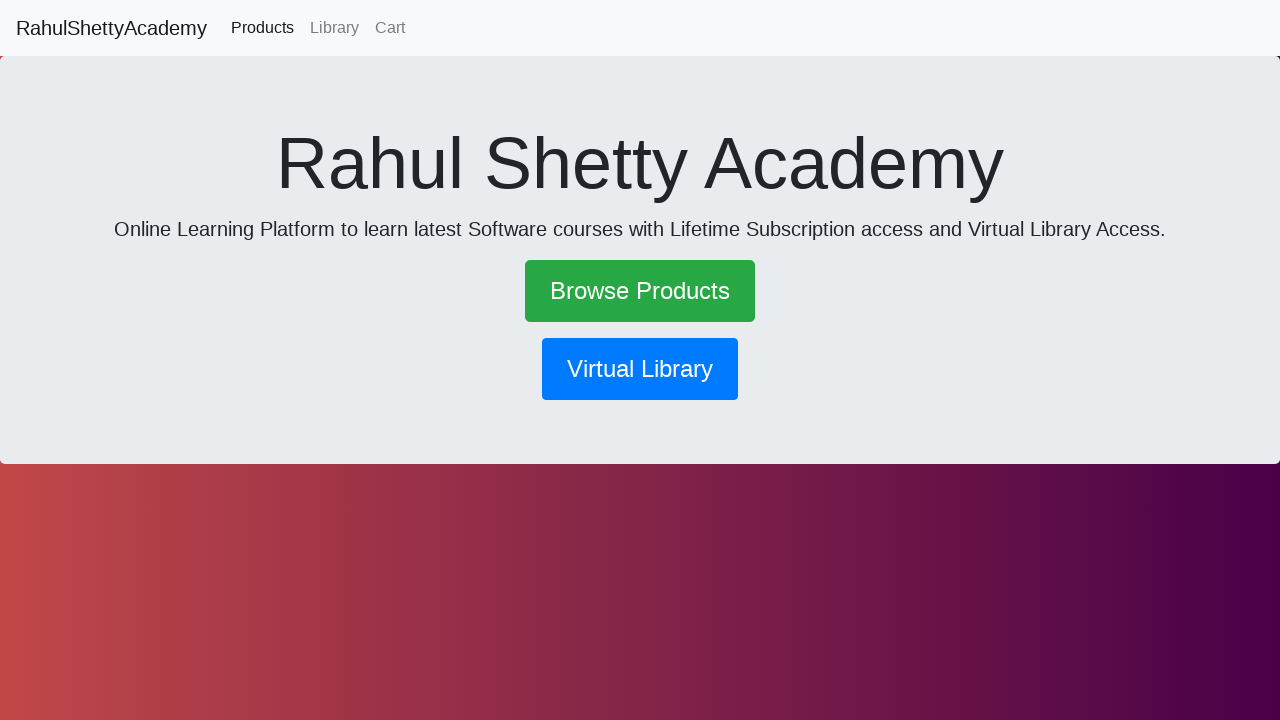

Clicked on Browse Products link at (640, 291) on text=Browse Products
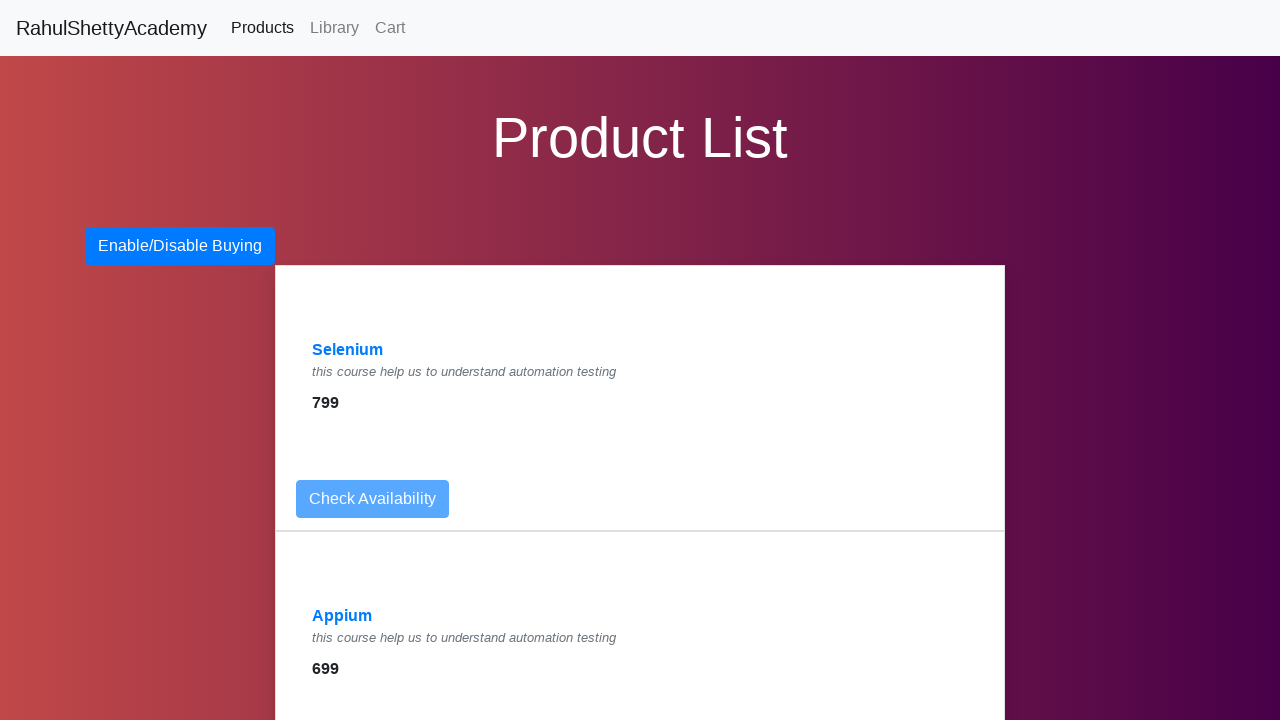

Clicked on Selenium course product at (348, 350) on text=Selenium
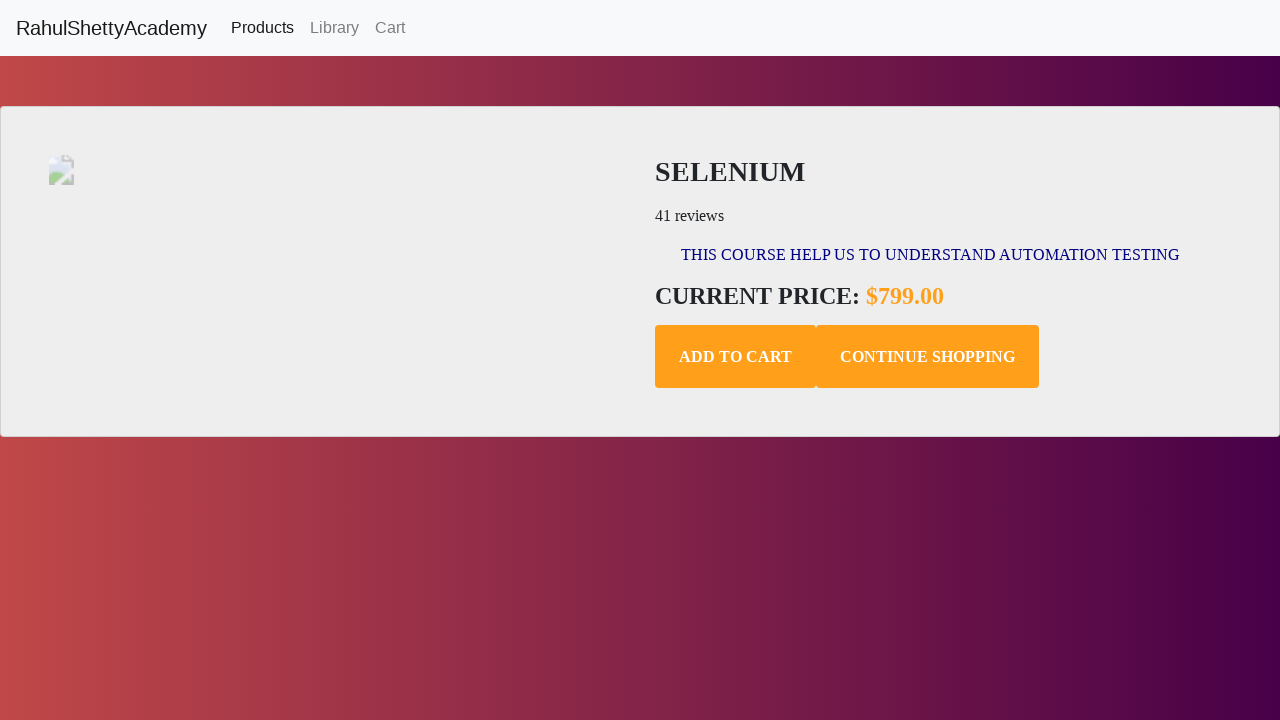

Clicked add-to-cart button at (736, 357) on .add-to-cart
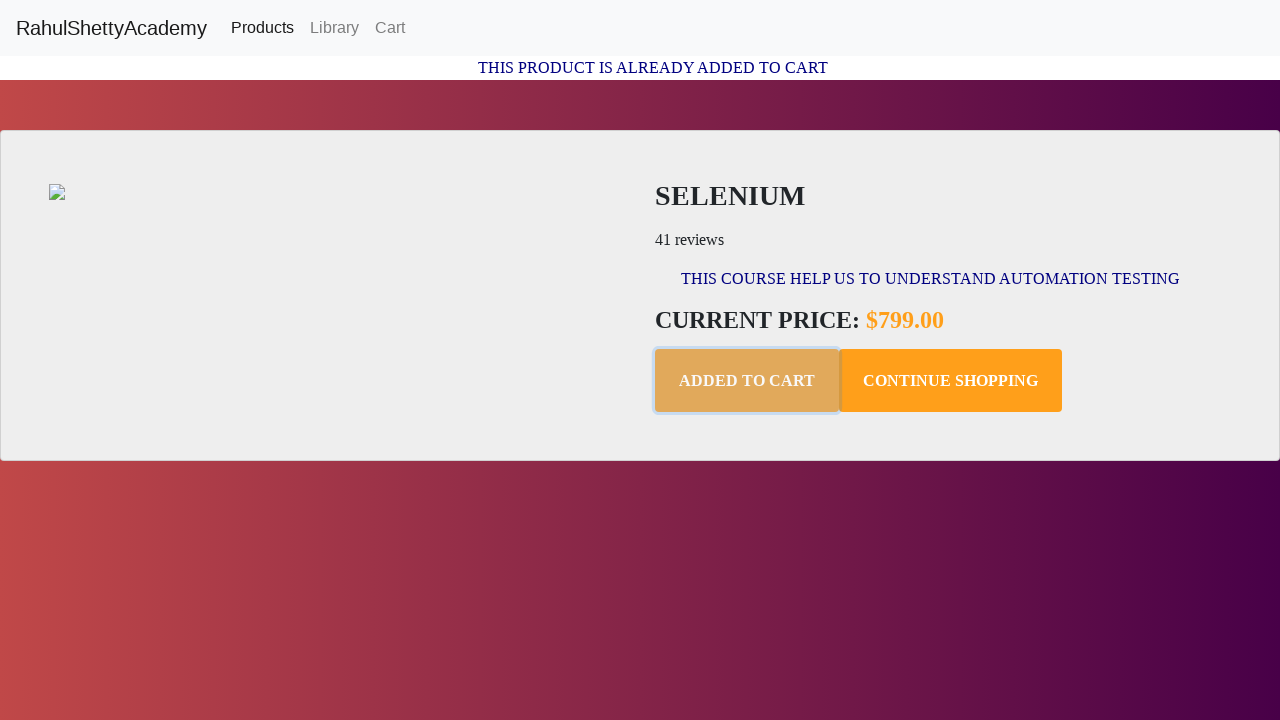

Waited for confirmation message to appear
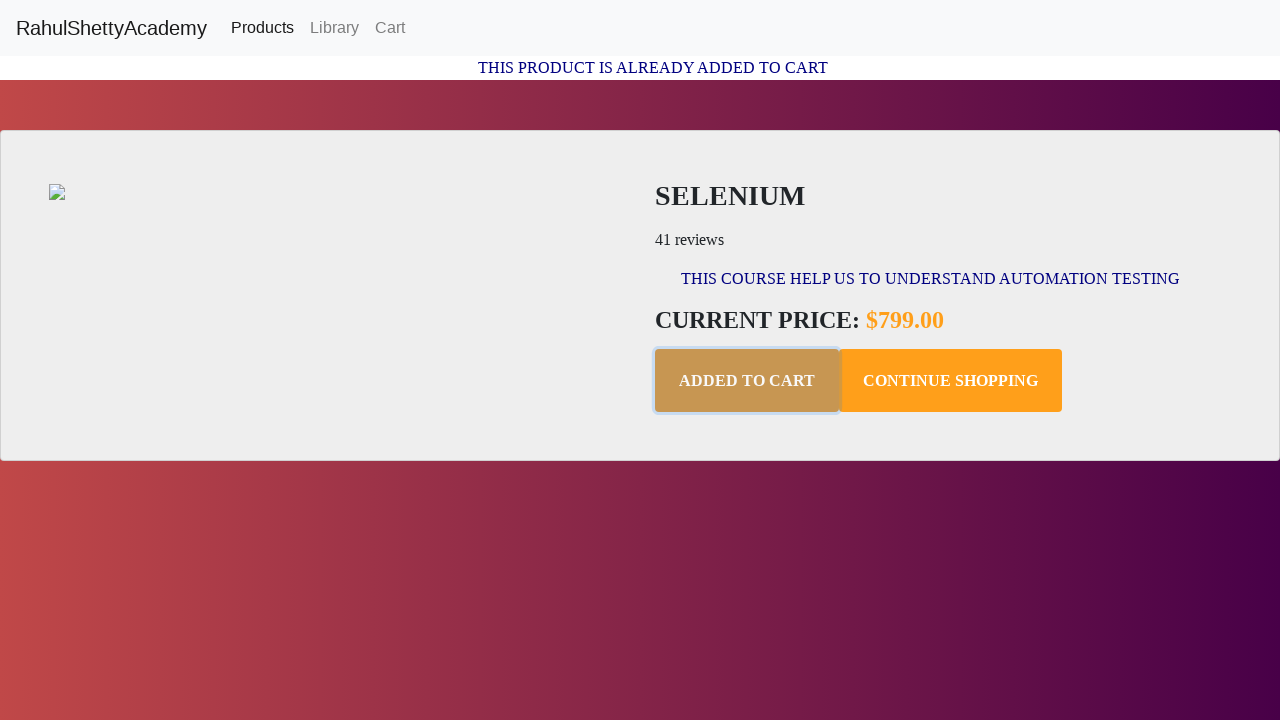

Retrieved confirmation text: This Product is already added to Cart
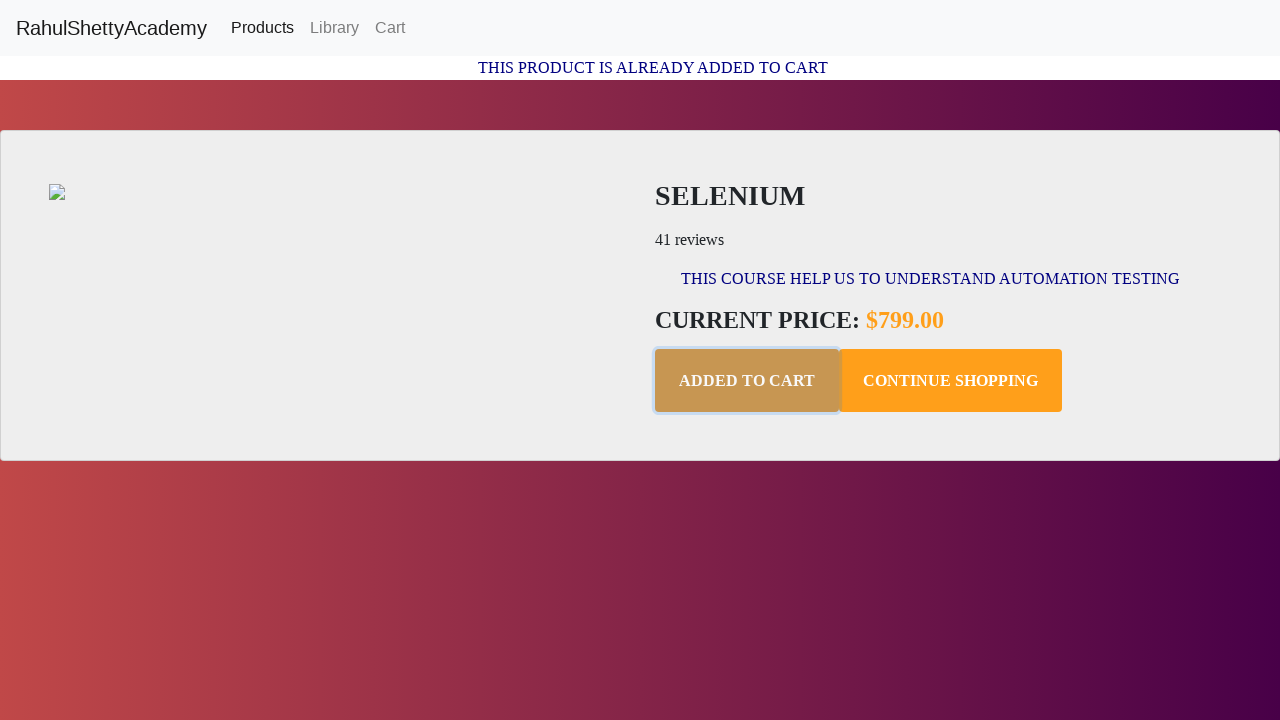

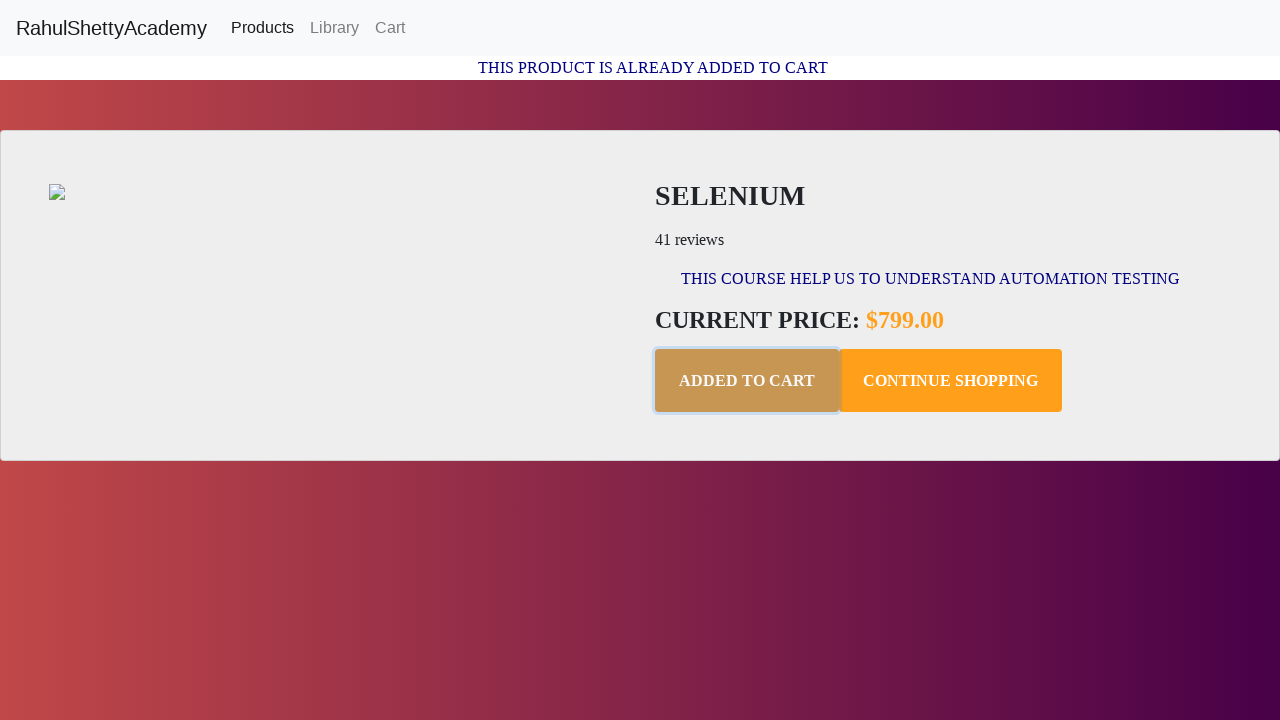